Tests dropdown selection by selecting Option 1 and verifying it's selected while Option 2 is not

Starting URL: https://the-internet.herokuapp.com/dropdown

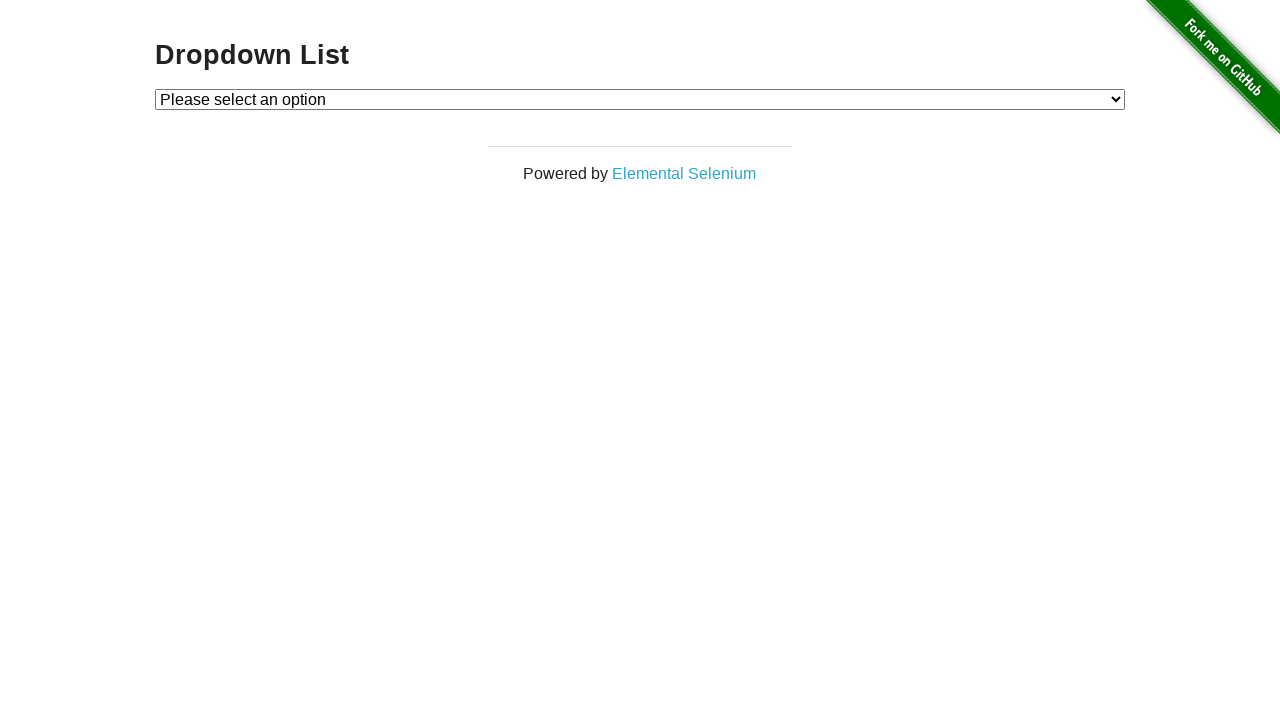

Clicked dropdown to open it at (640, 99) on #dropdown
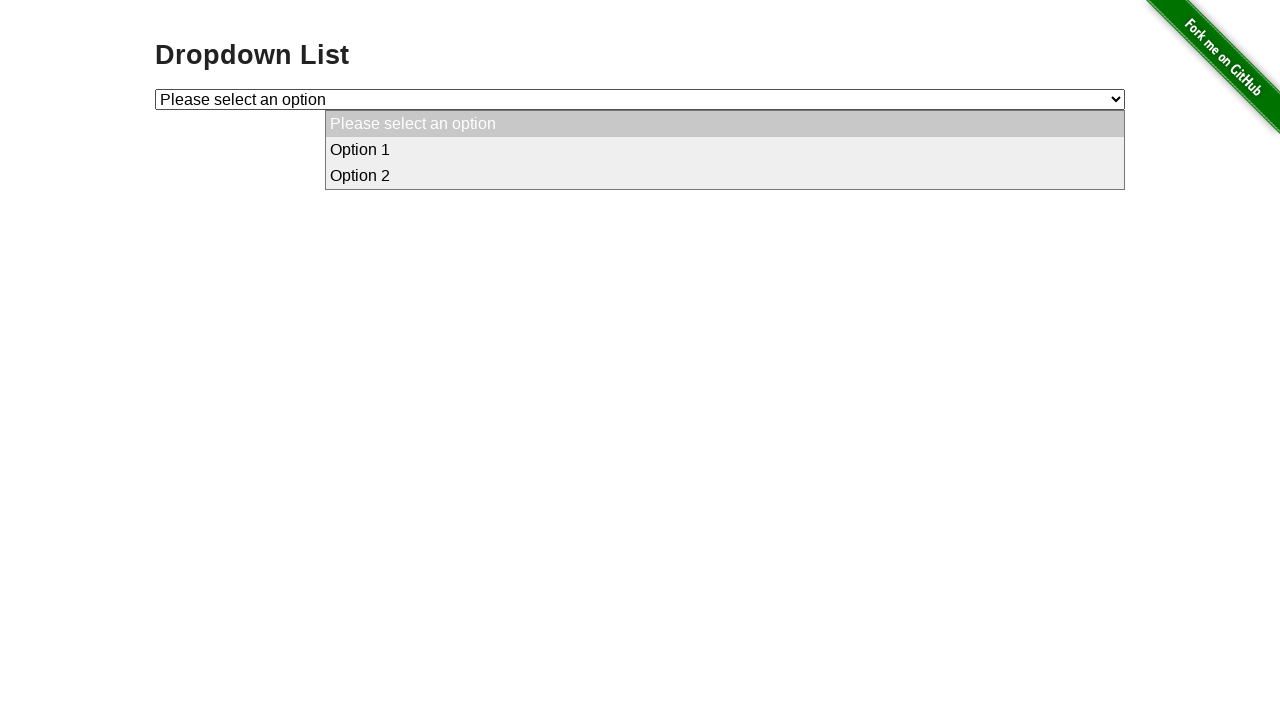

Selected Option 1 from dropdown on #dropdown
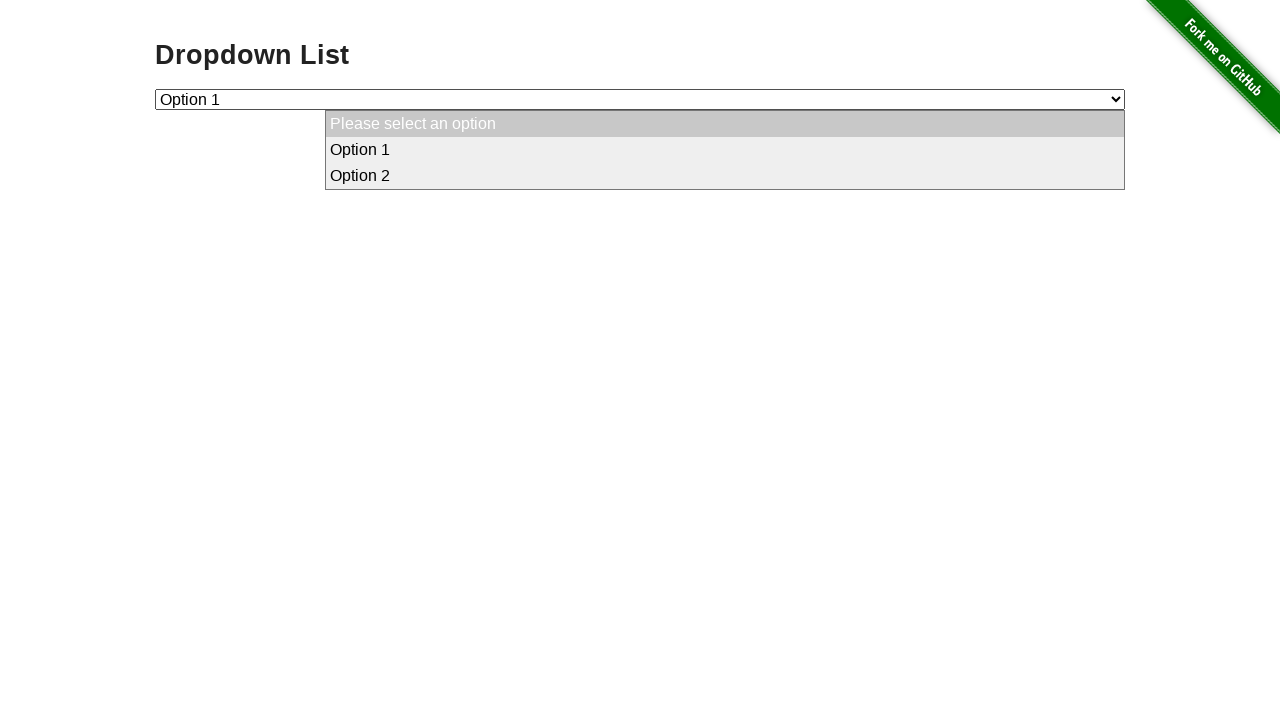

Retrieved selected dropdown value
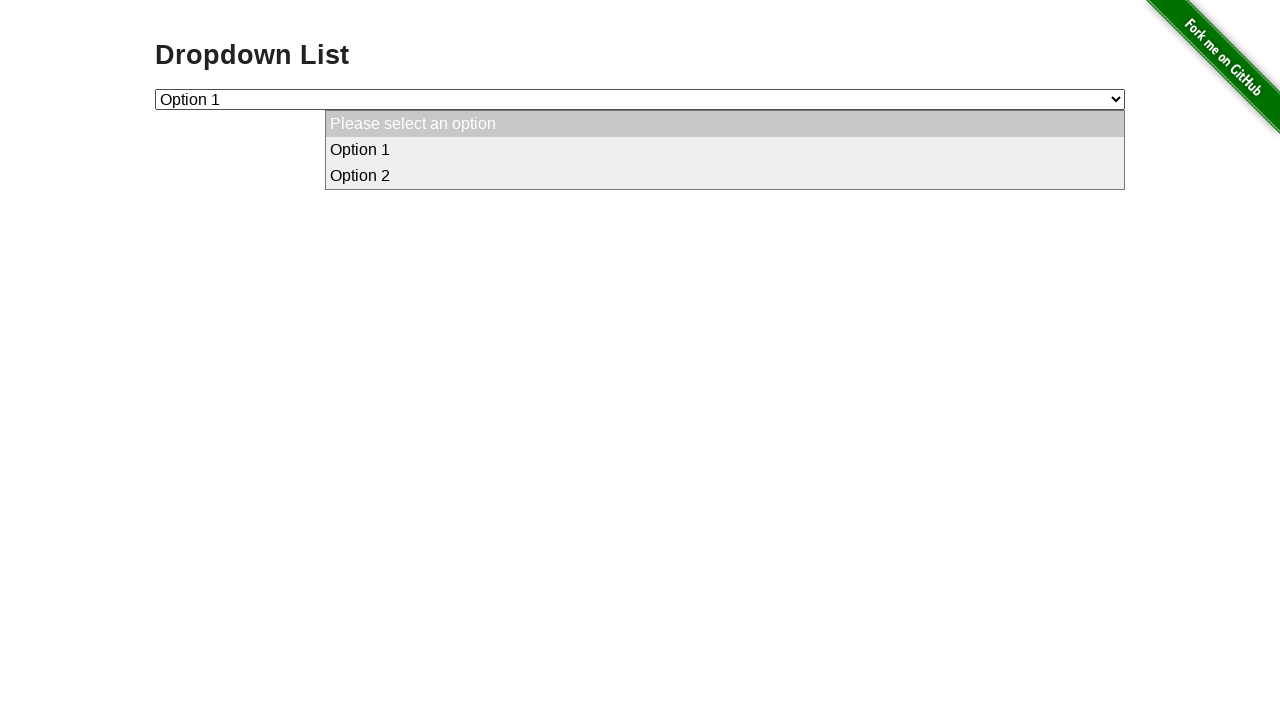

Verified Option 1 is selected (value equals '1')
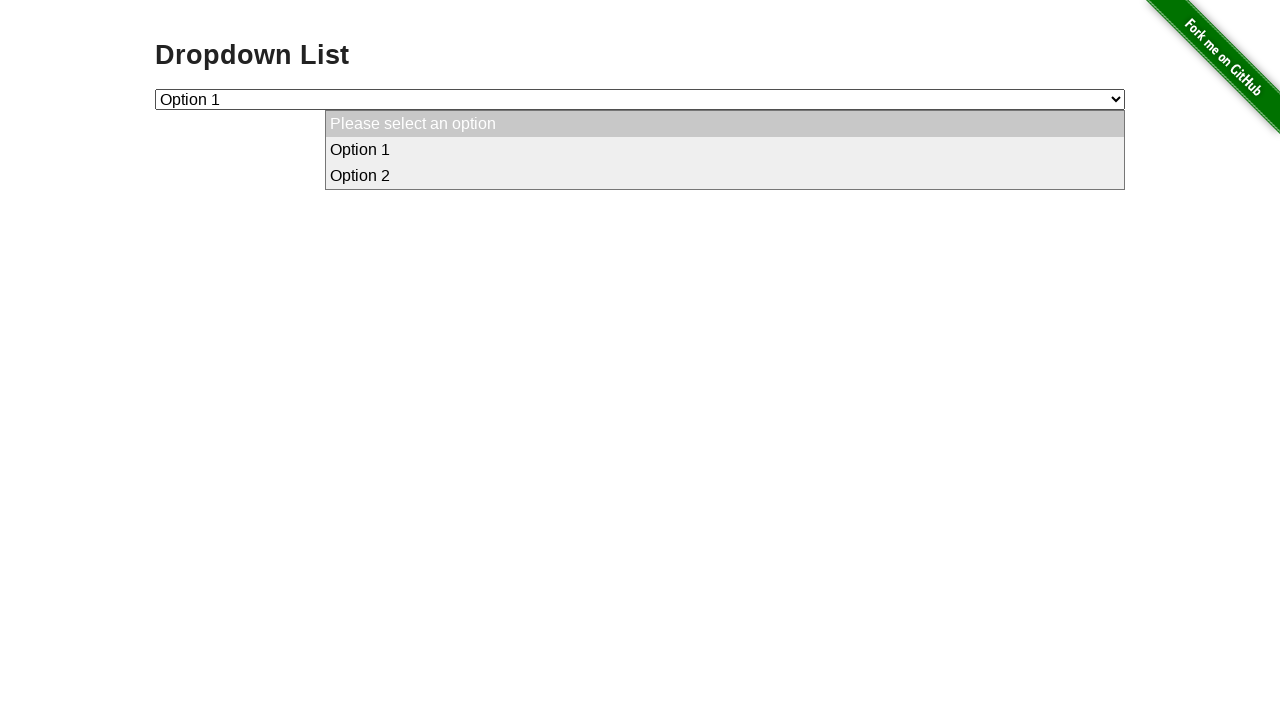

Verified Option 2 is not selected (value does not equal '2')
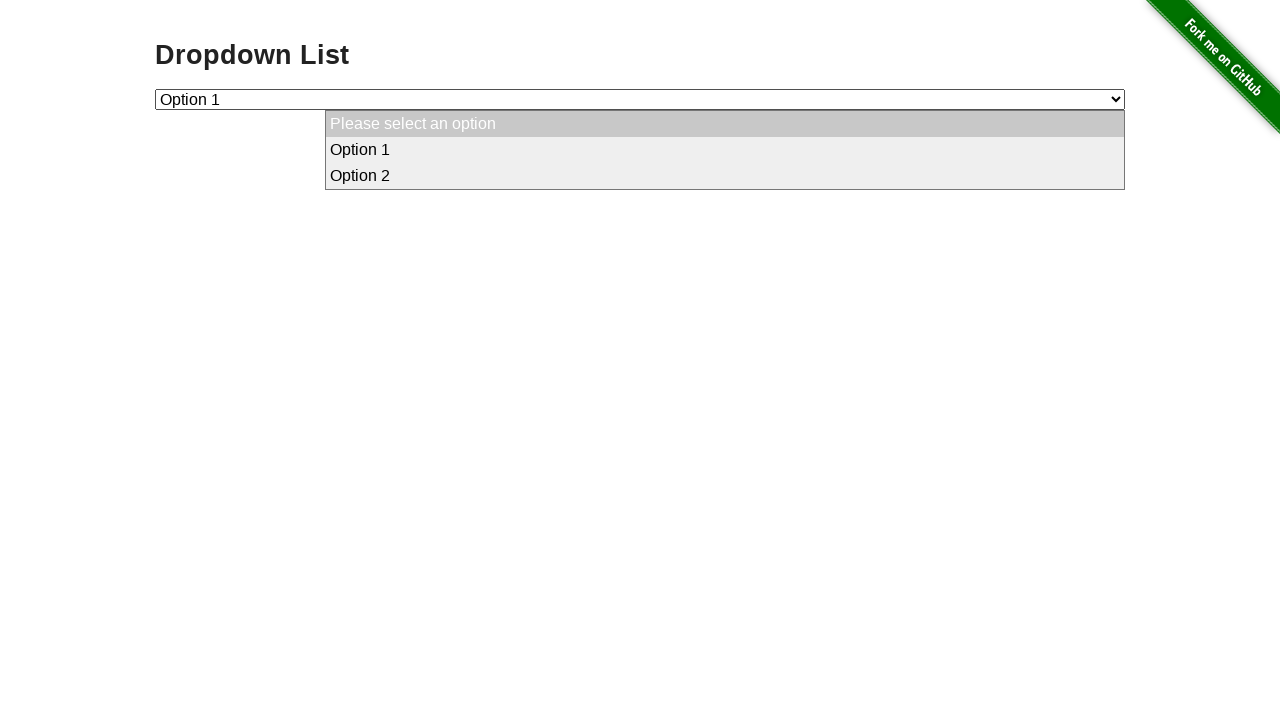

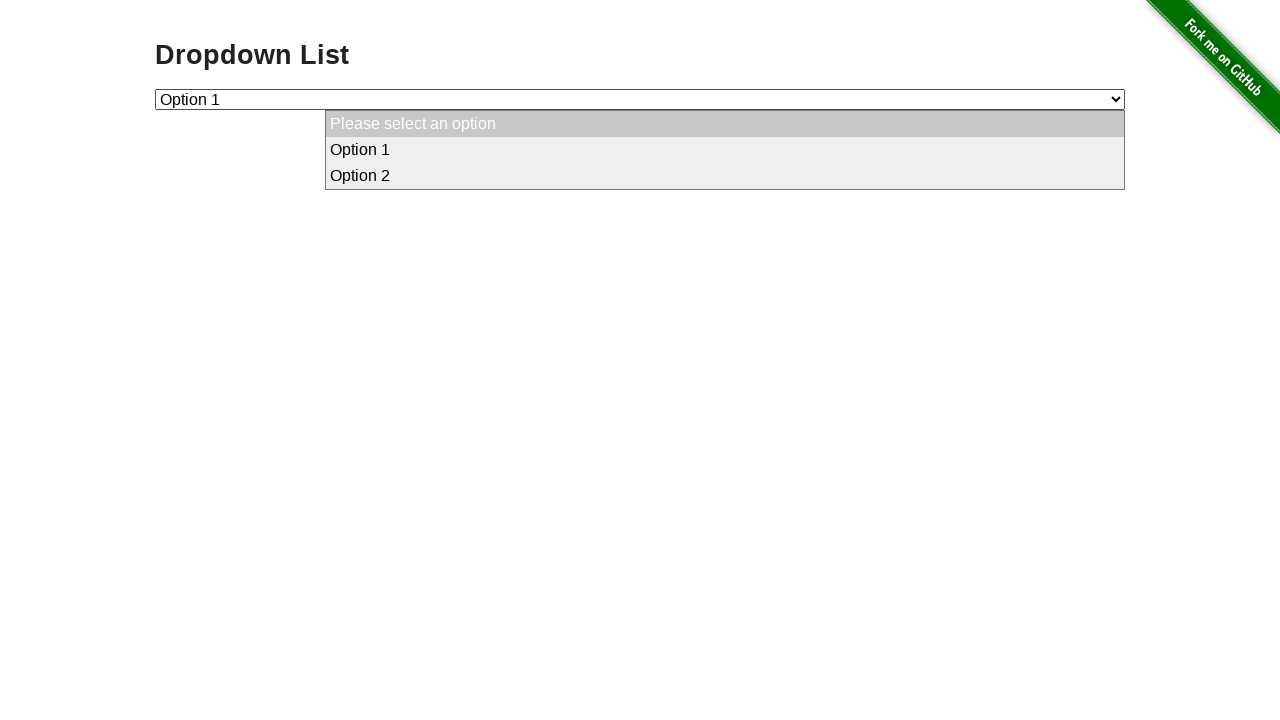